Tests mouse hover functionality by hovering over an avatar image and verifying that additional user information (caption) is displayed.

Starting URL: http://the-internet.herokuapp.com/hovers

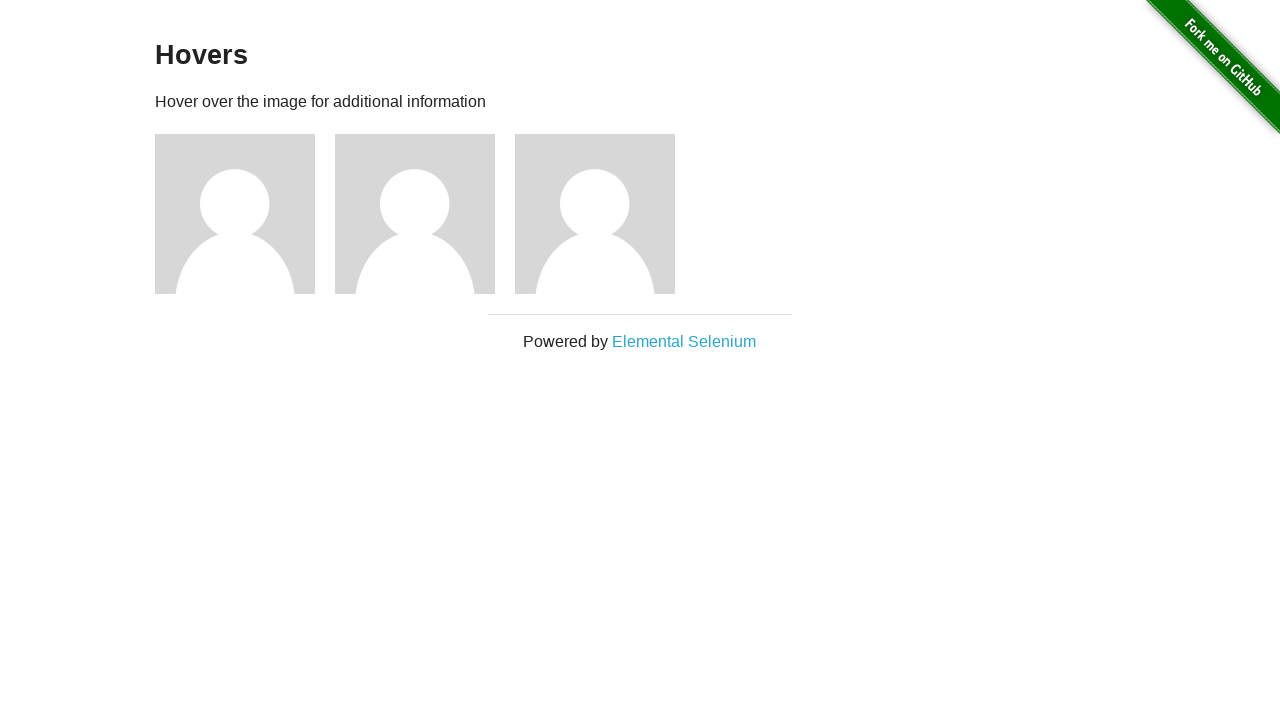

Located the first avatar element
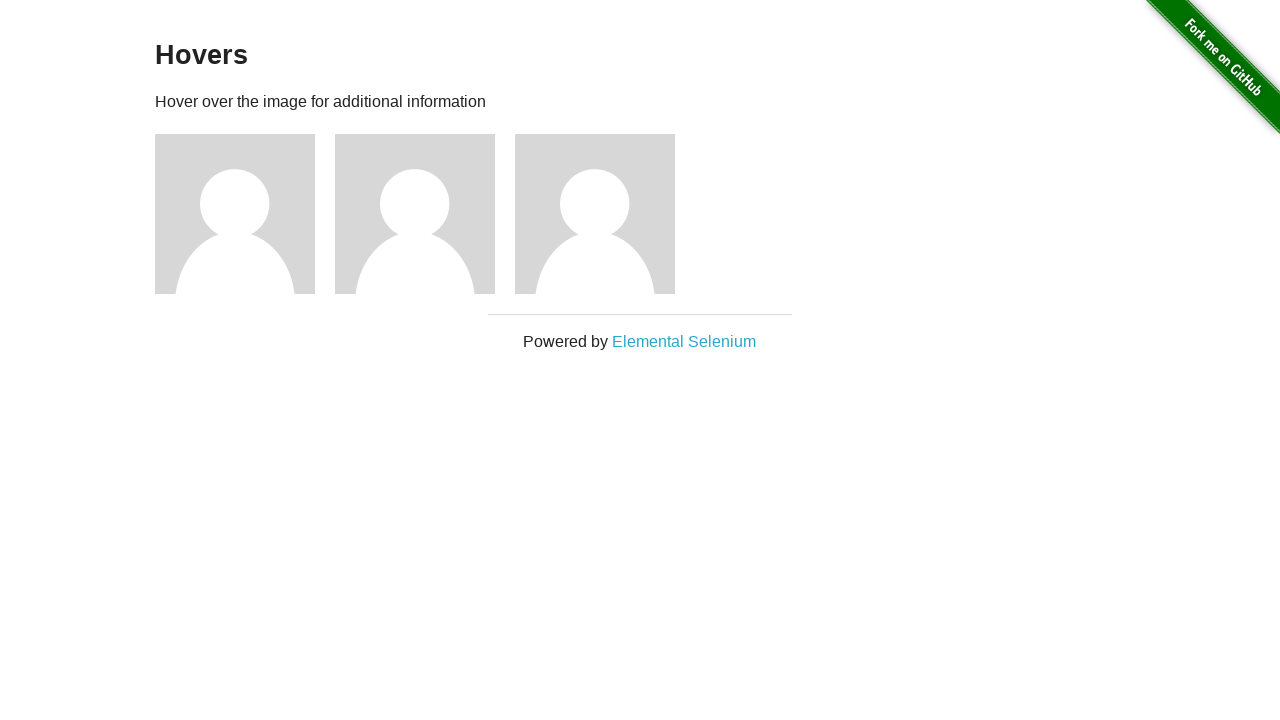

Hovered over the avatar image at (245, 214) on .figure >> nth=0
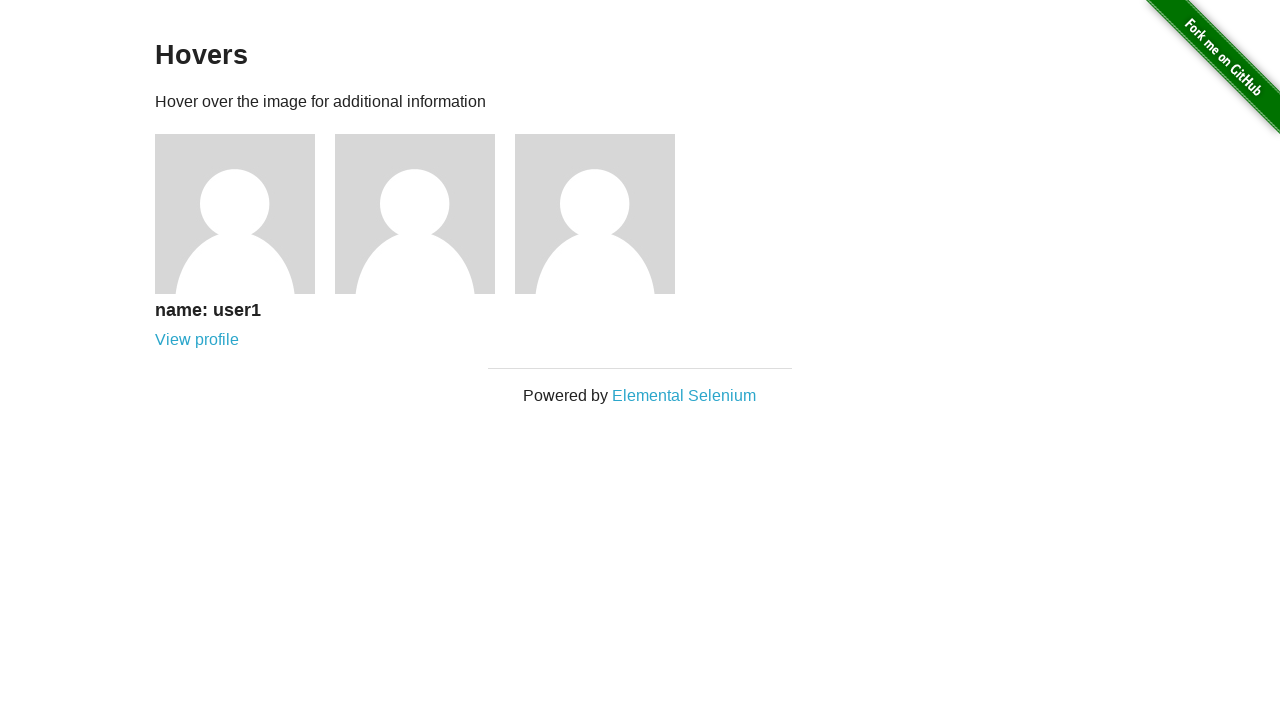

Located the caption element
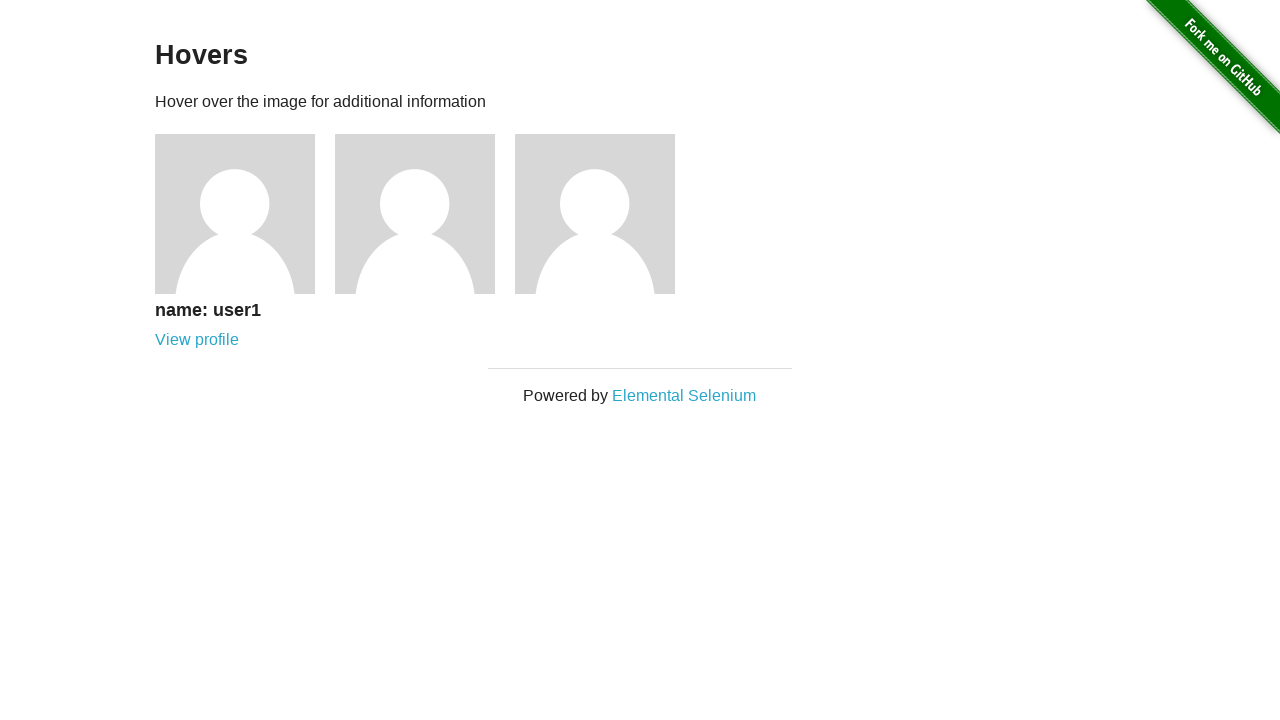

Verified that the caption is visible after hover
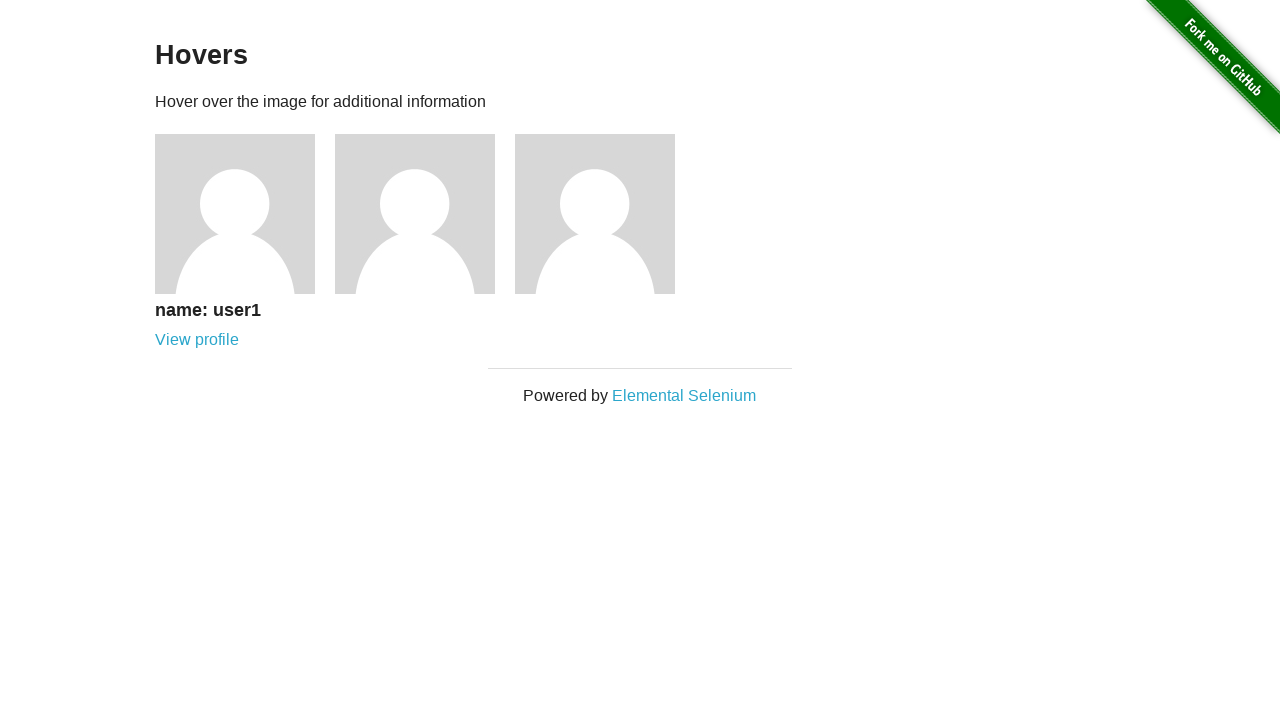

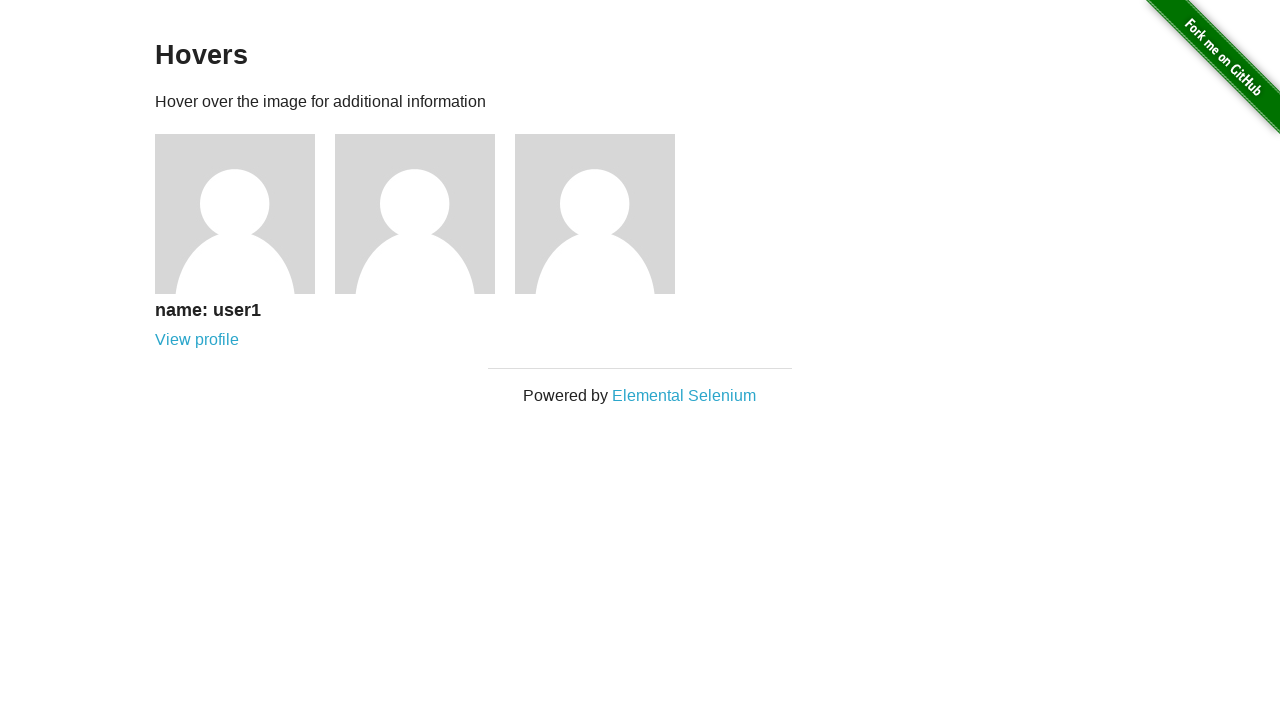